Navigates to Pro Kabaddi standings page and verifies that team statistics elements (won matches and lost matches) for Puneri Paltan are visible and accessible using complex XPath selectors.

Starting URL: https://www.prokabaddi.com/standings

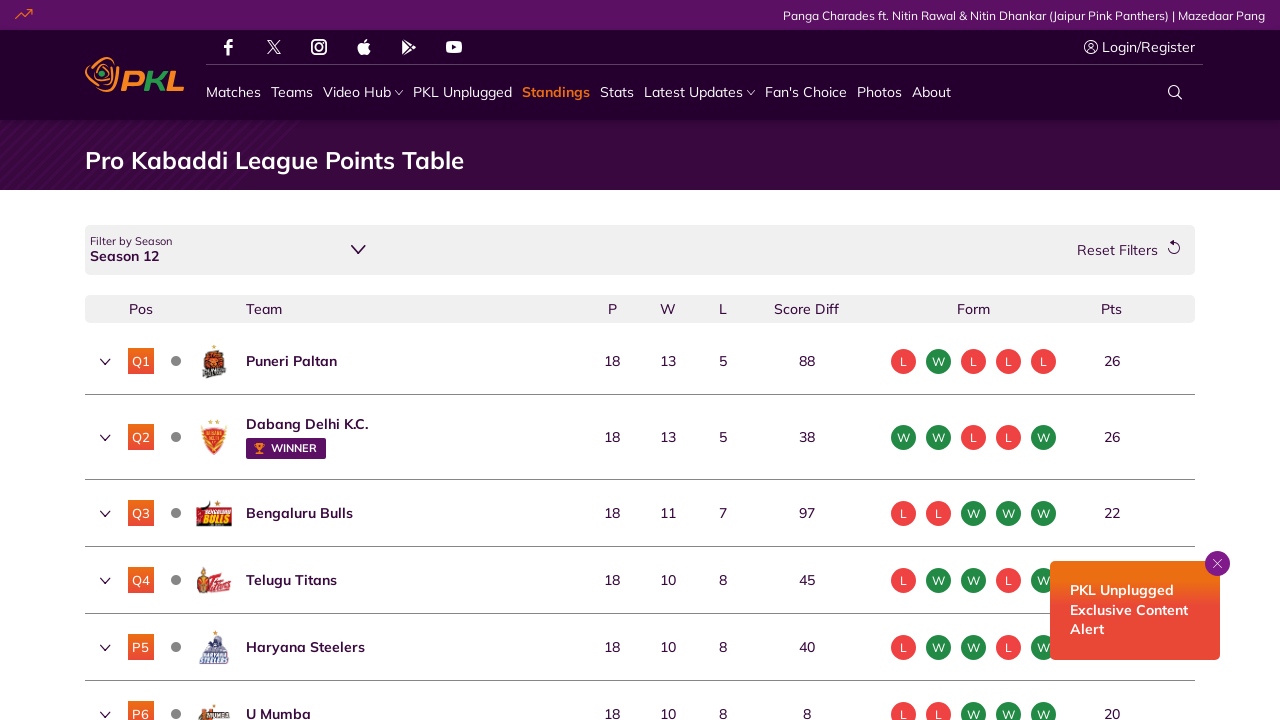

Waited for Puneri Paltan team name element to load on standings page
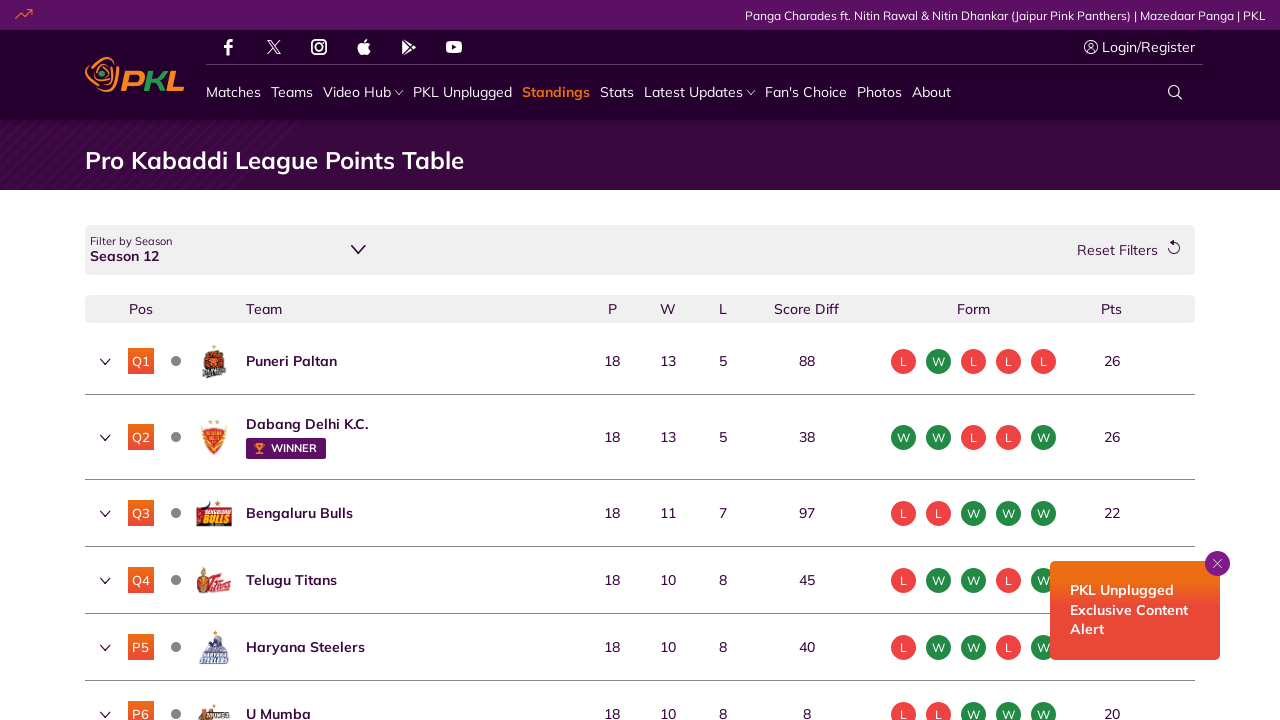

Located won matches element for Puneri Paltan using complex XPath
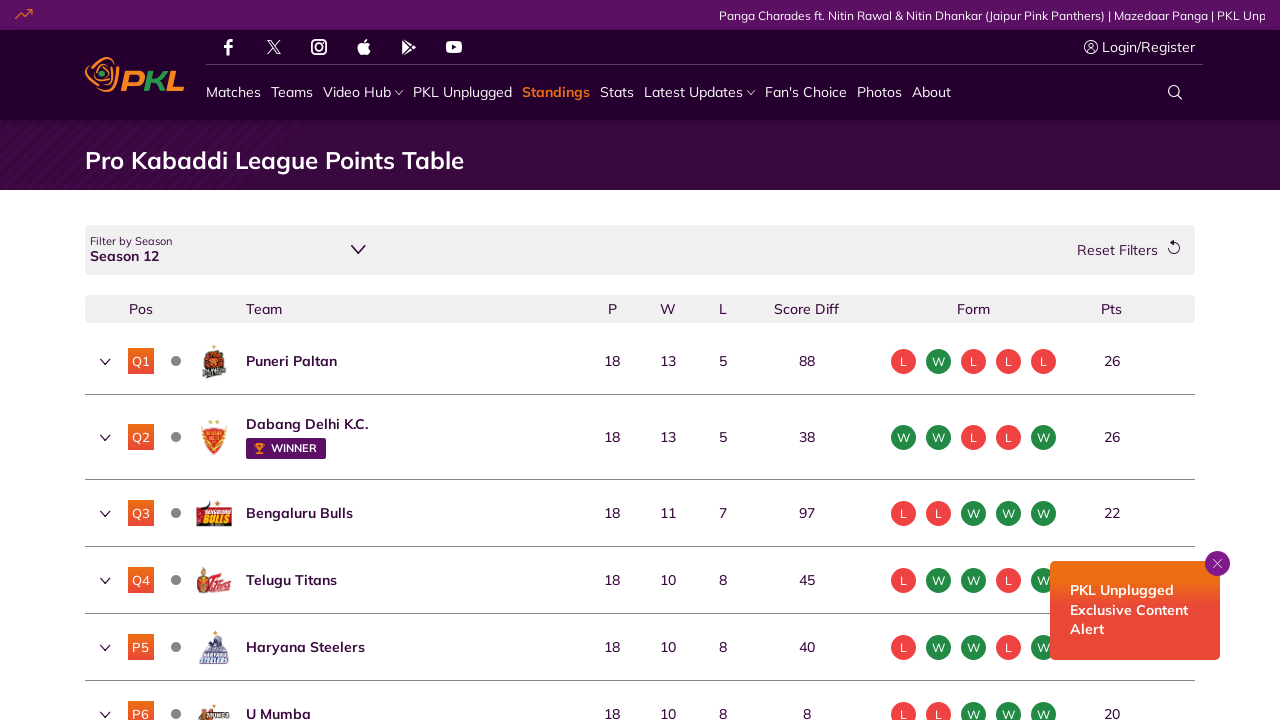

Verified won matches element is visible for Puneri Paltan
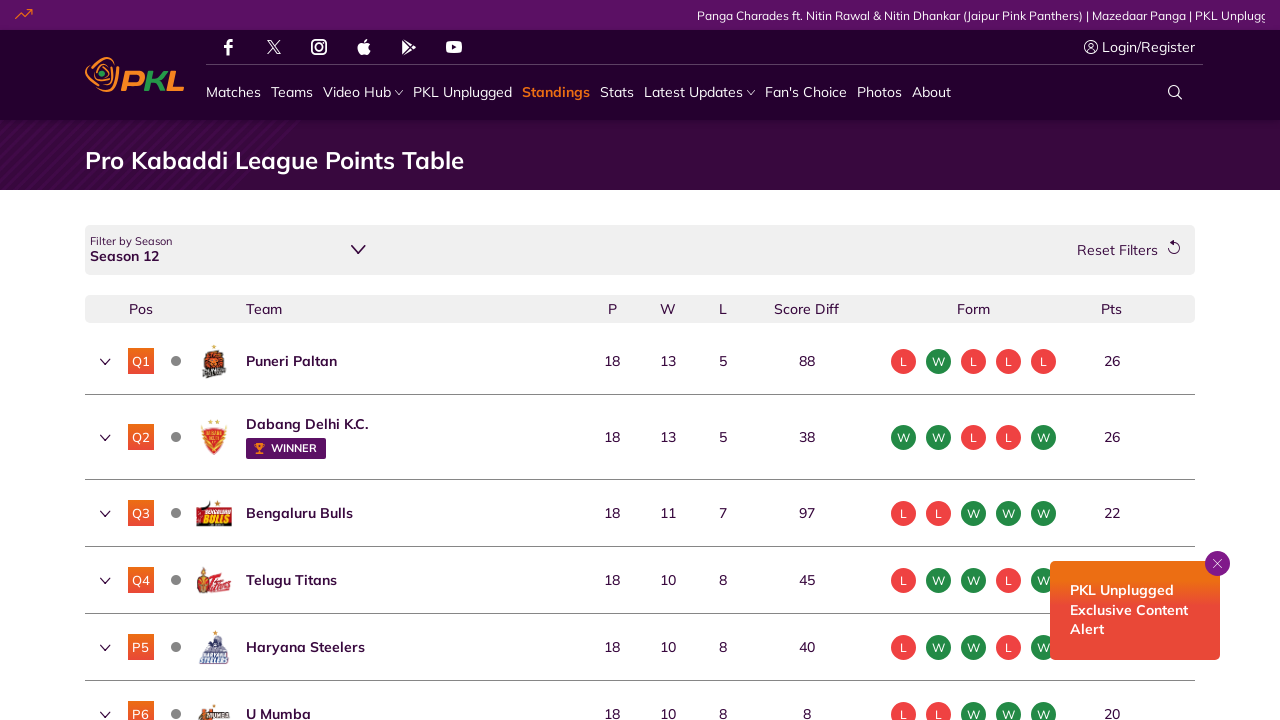

Located lost matches element for Puneri Paltan using following-sibling XPath
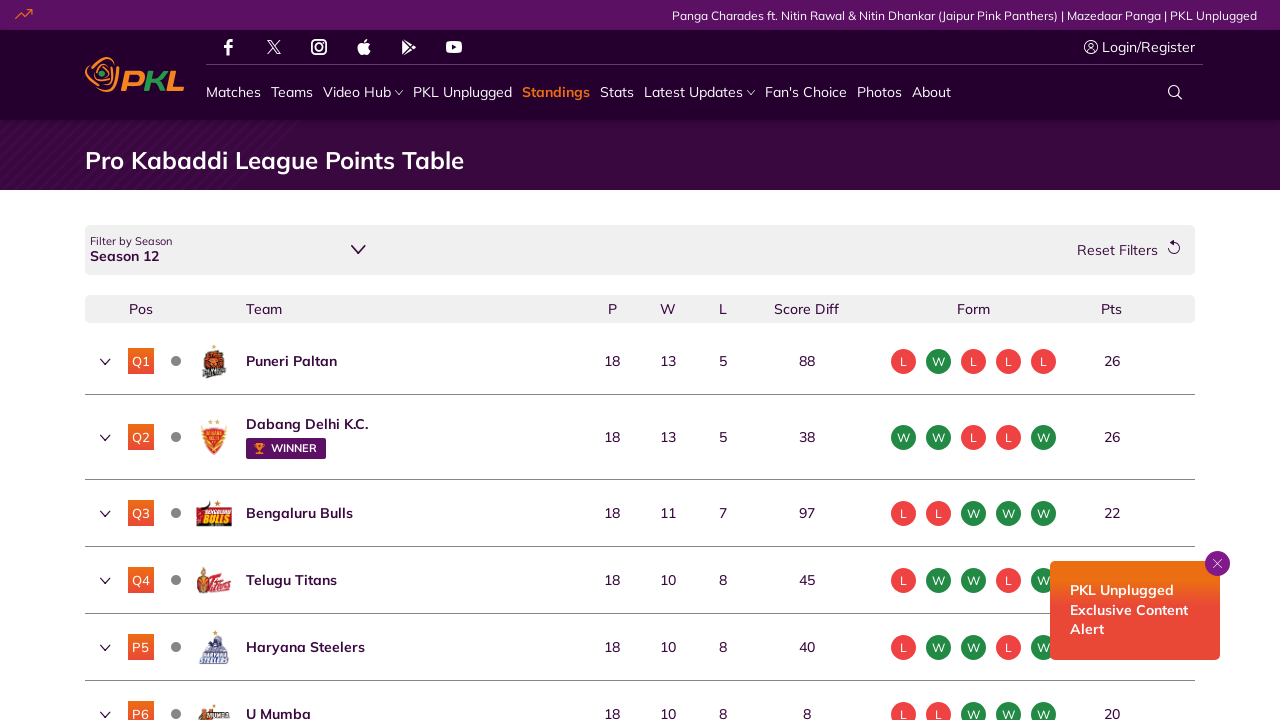

Verified lost matches element is visible for Puneri Paltan
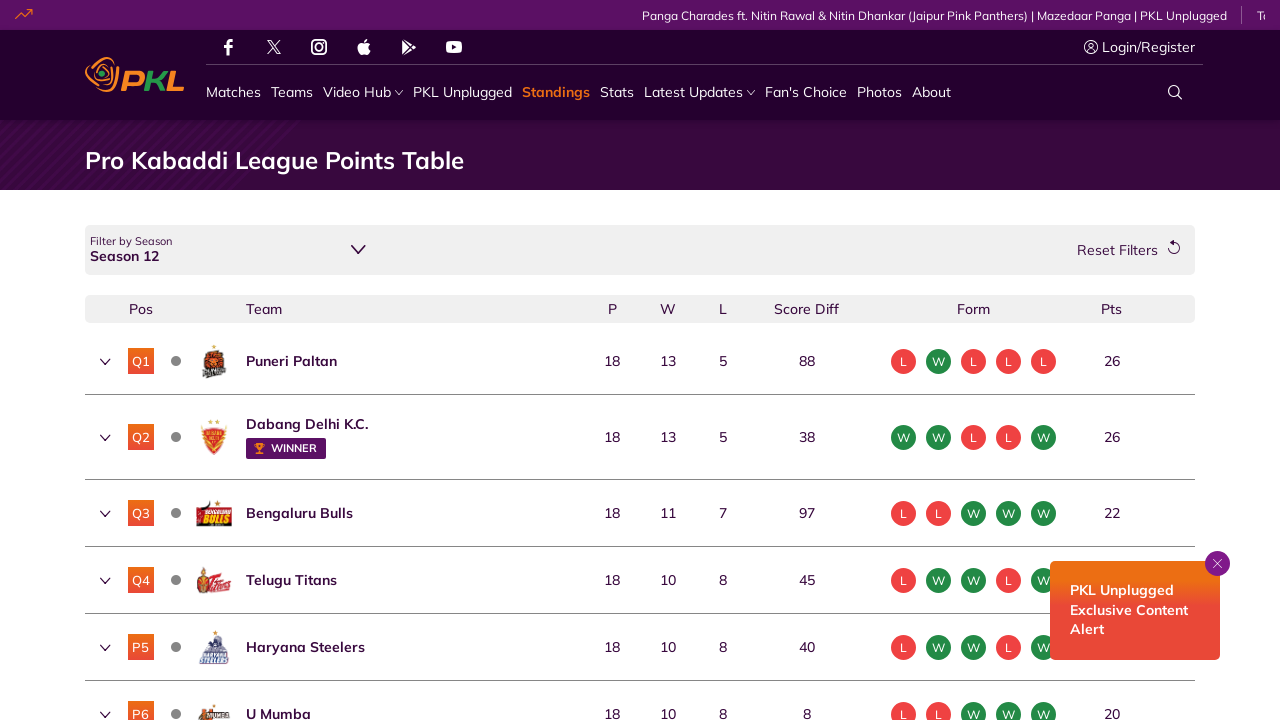

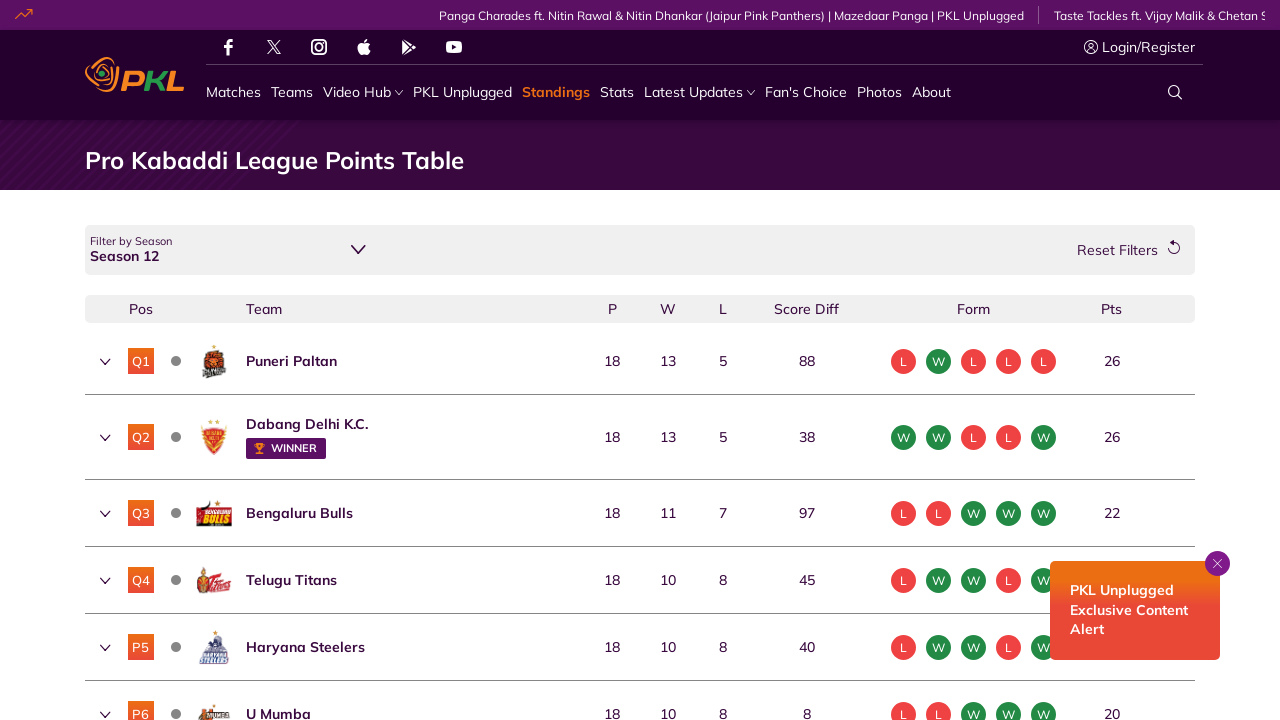